Tests a puzzle drag-and-drop game by navigating to the lesson page, dragging puzzle pieces to their corresponding drop zones, and verifying the congratulations alert message appears upon completion.

Starting URL: https://material.playwrightvn.com/

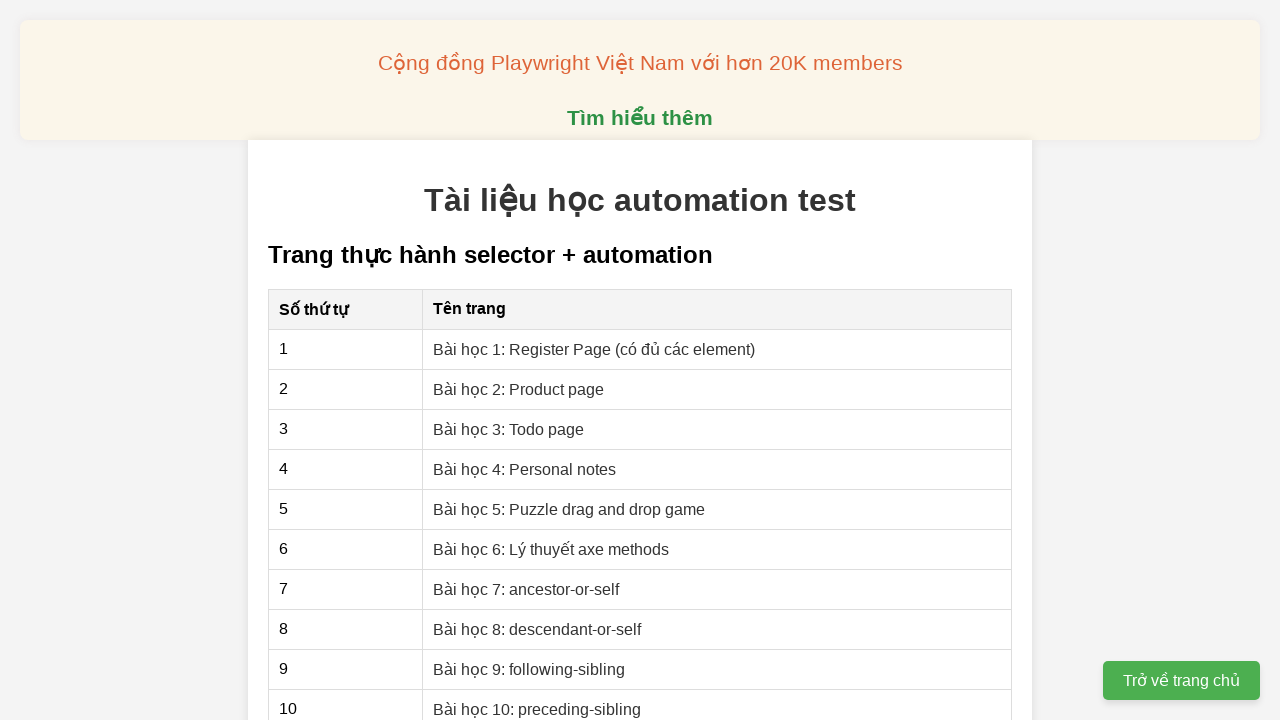

Clicked on the puzzle drag and drop game lesson link at (569, 509) on xpath=//a[contains(text(),'Bài học 5: Puzzle drag and drop game')]
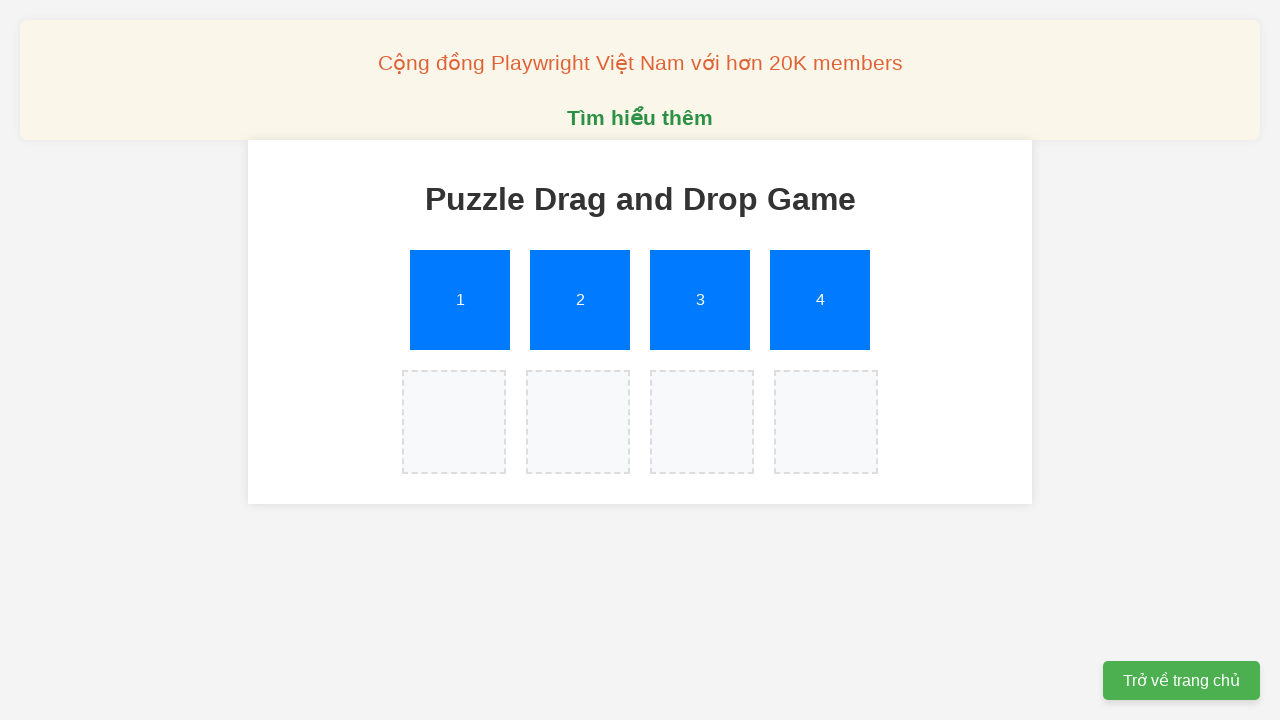

Dialog handler registered for congratulations message
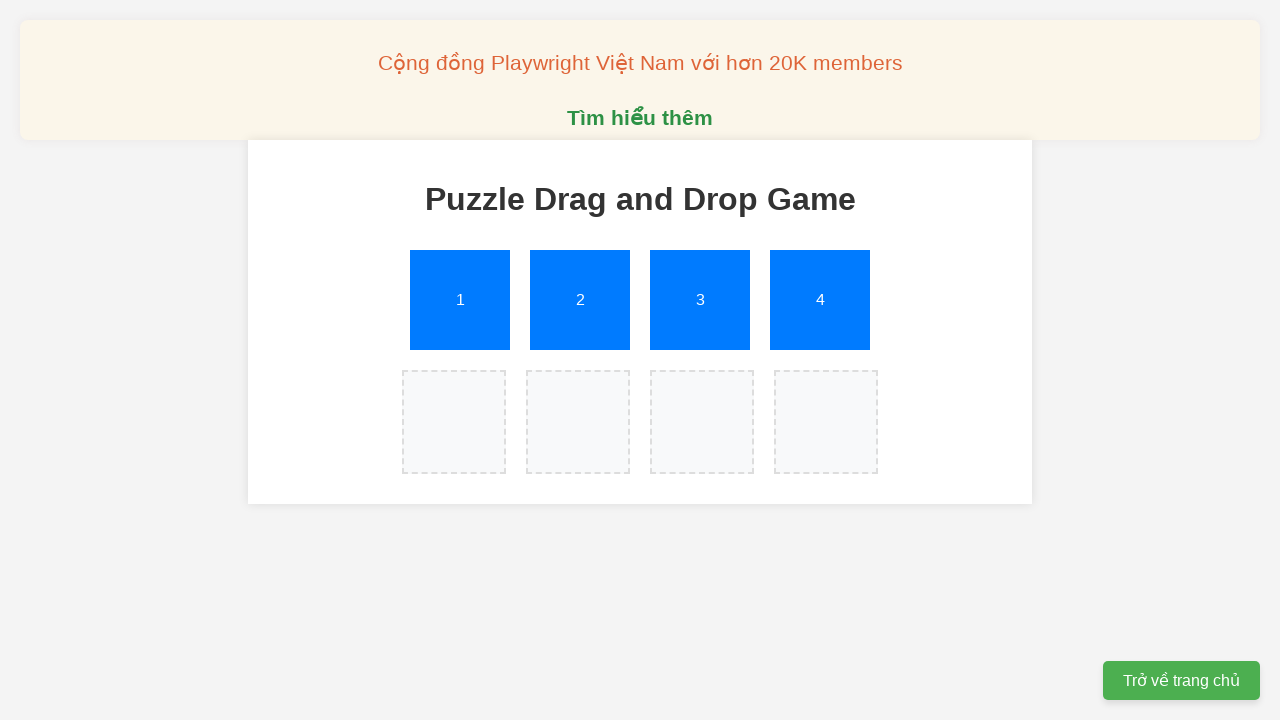

Found 4 puzzle pieces on the page
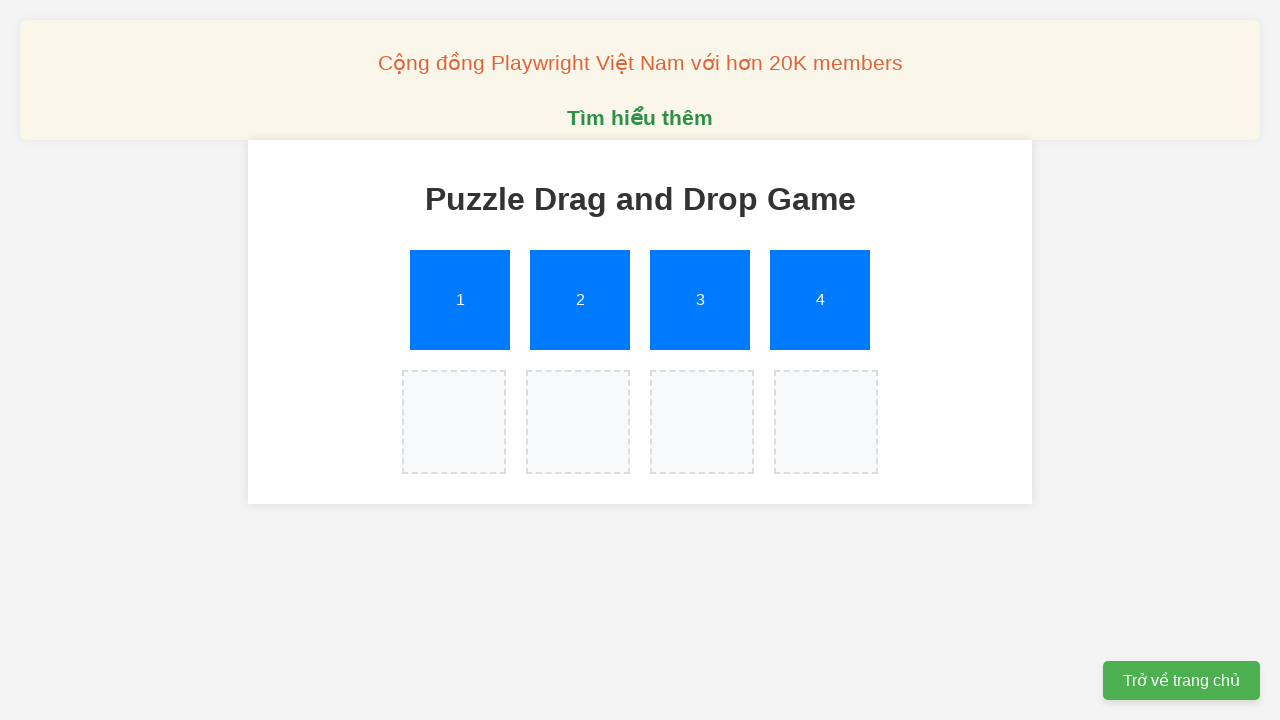

Dragged puzzle piece 1 to its corresponding drop zone at (454, 422)
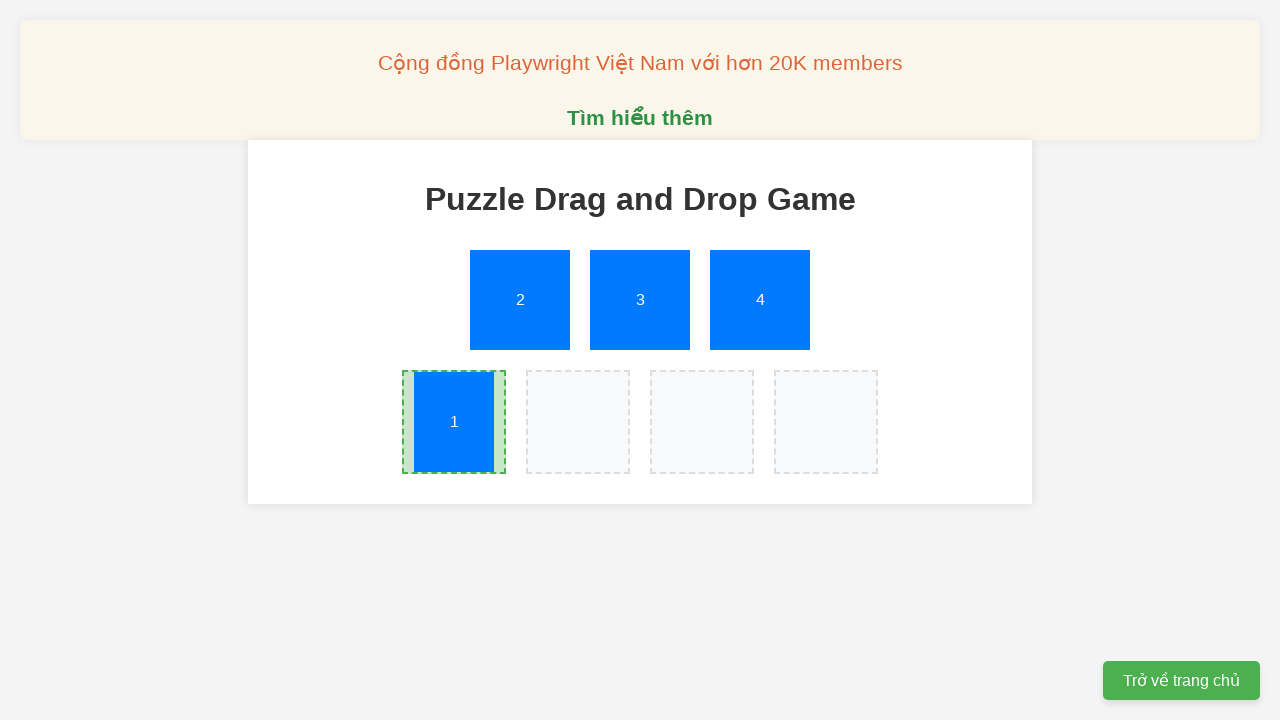

Dragged puzzle piece 2 to its corresponding drop zone at (578, 422)
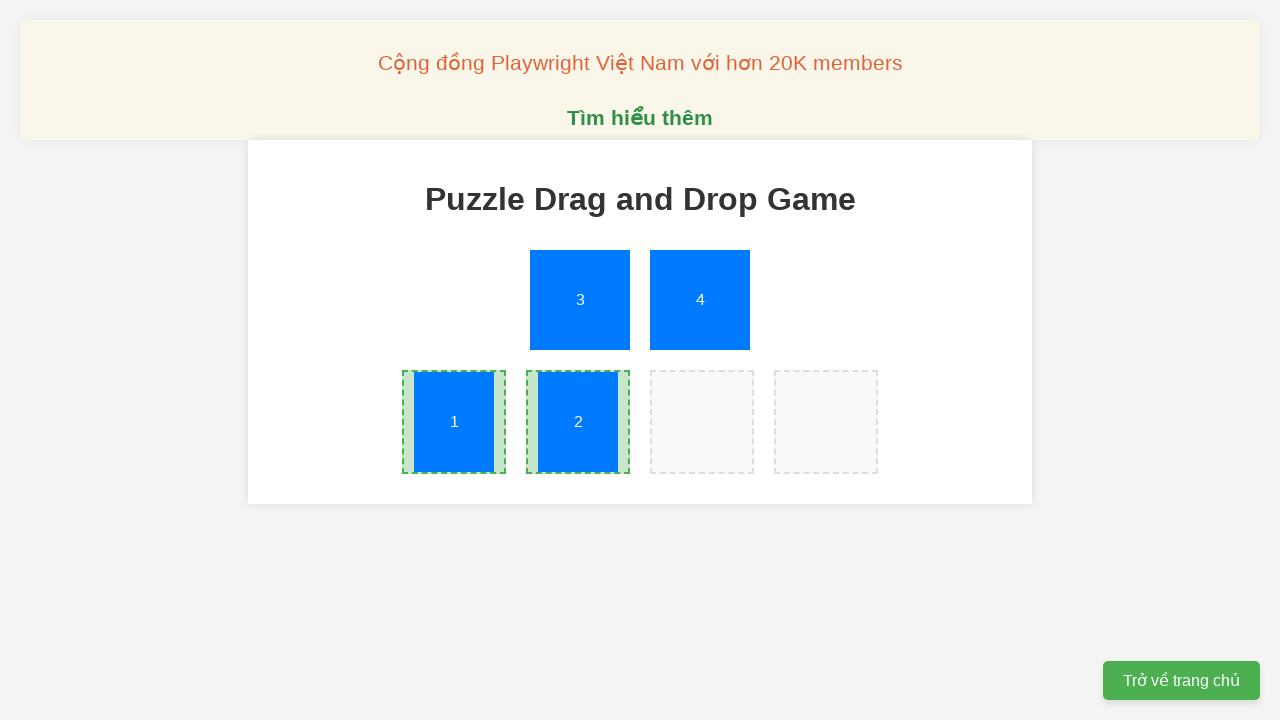

Dragged puzzle piece 3 to its corresponding drop zone at (702, 422)
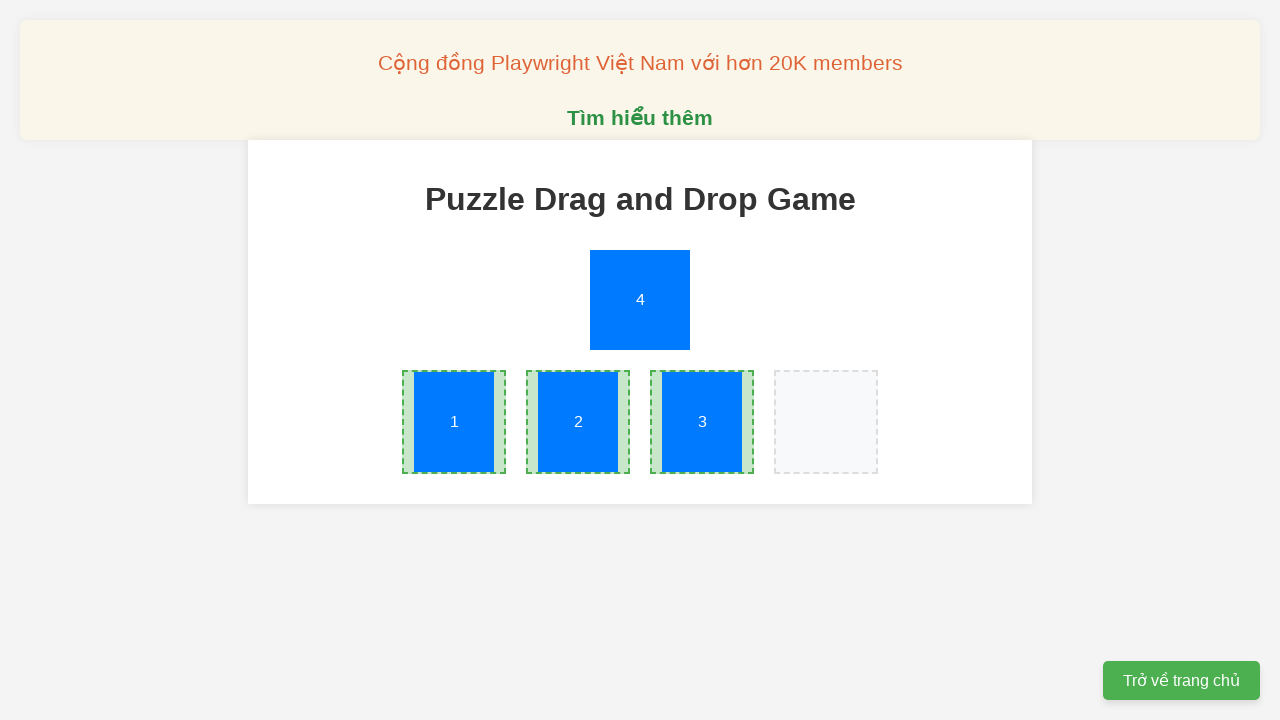

Congratulations dialog appeared and was accepted at (826, 422)
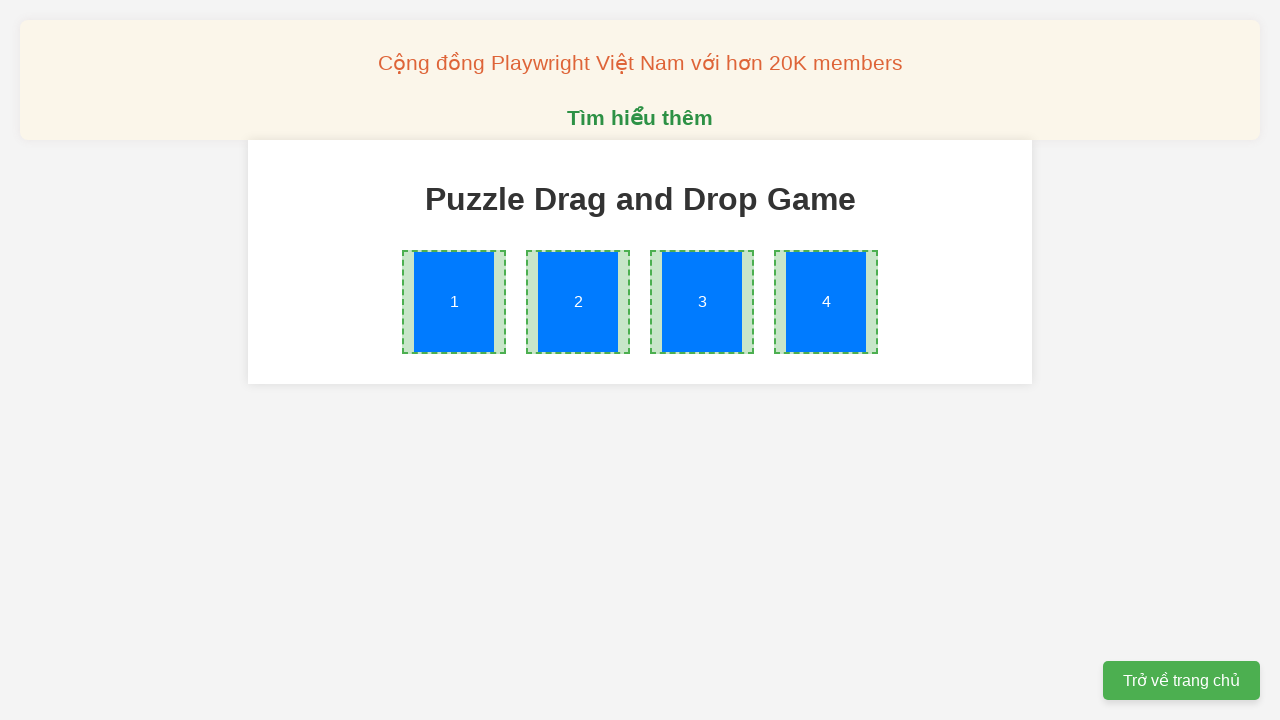

Dragged puzzle piece 4 to its corresponding drop zone
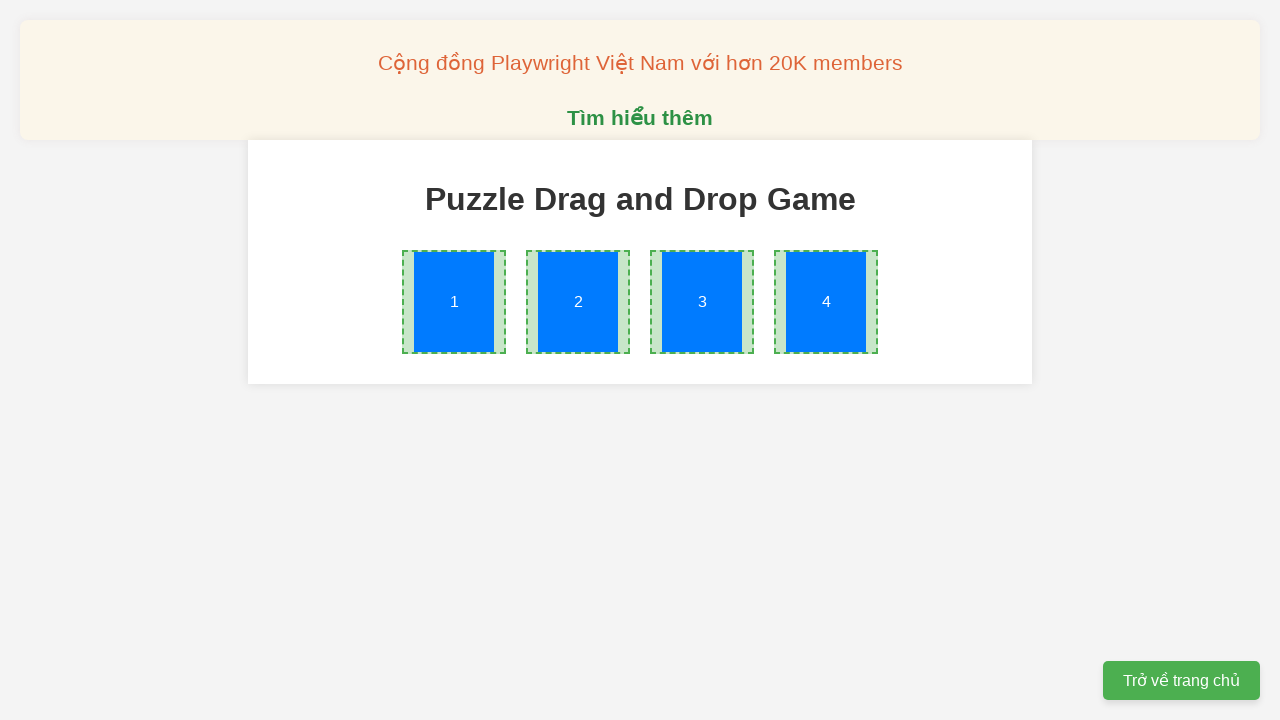

Waited for dialog to appear and be processed
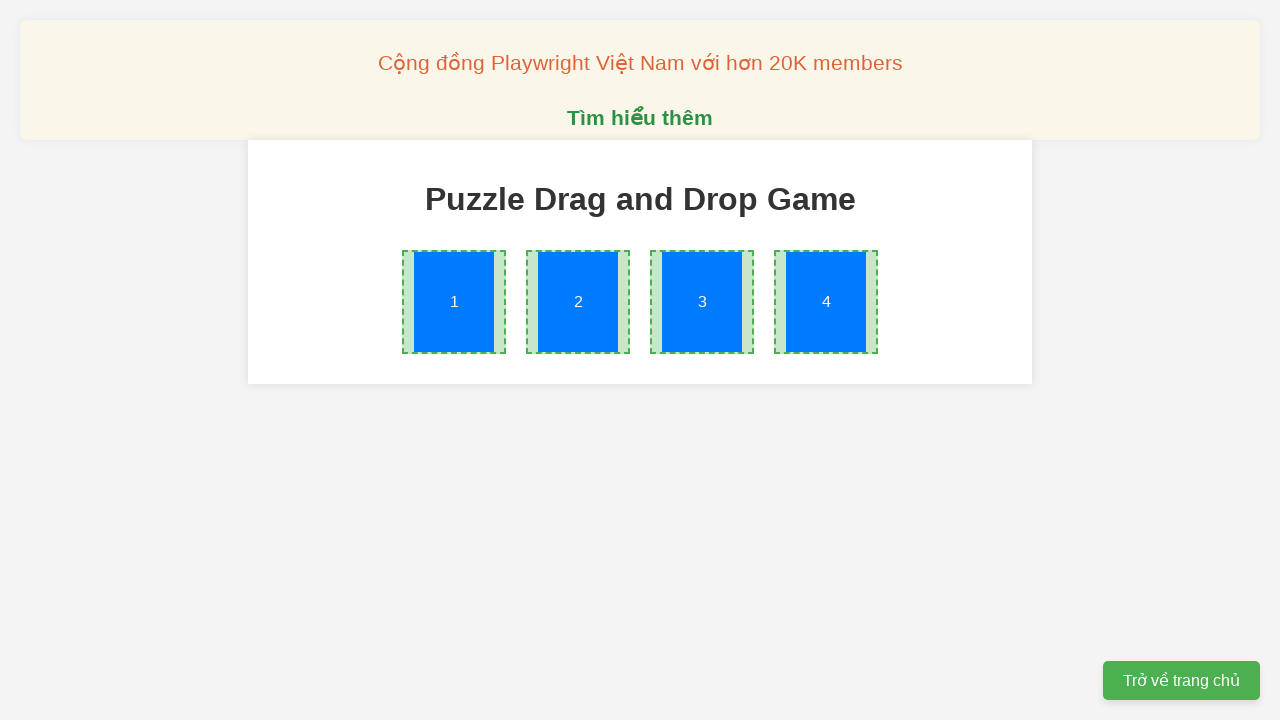

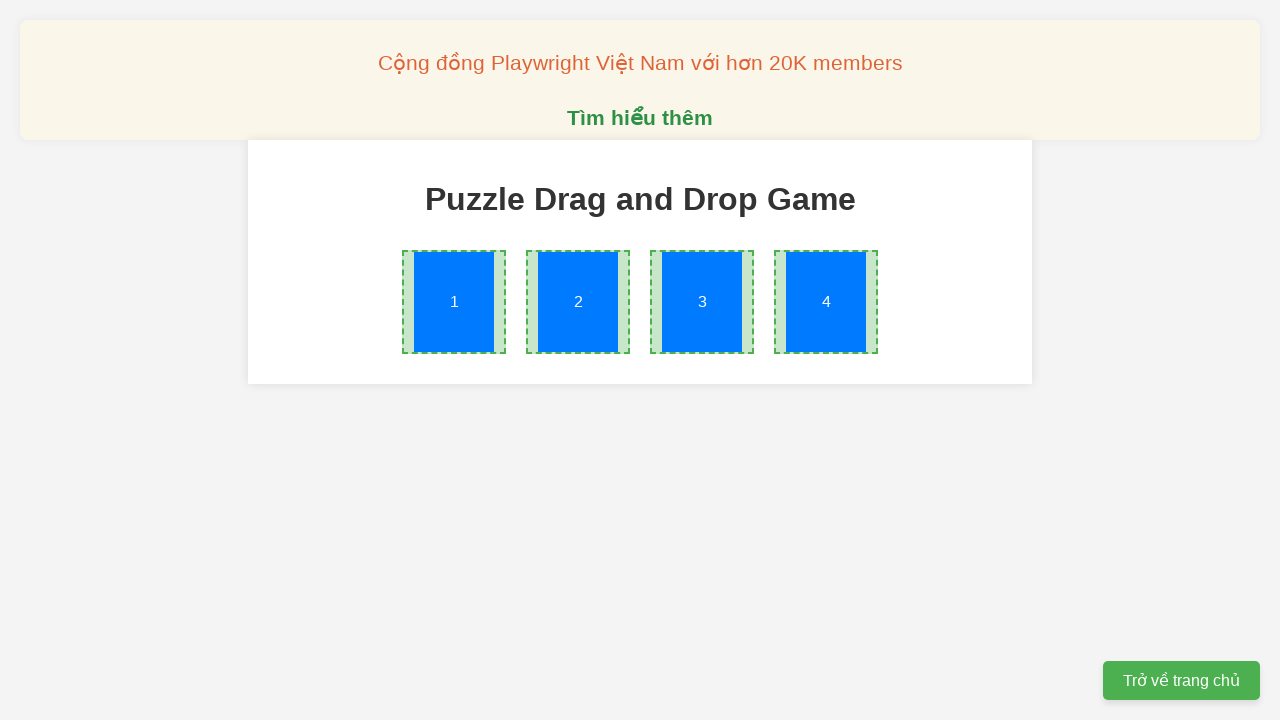